Opens a GitHub Pages website, maximizes the window, and locates an element with class 'silly' to verify its presence

Starting URL: https://esickert.github.io

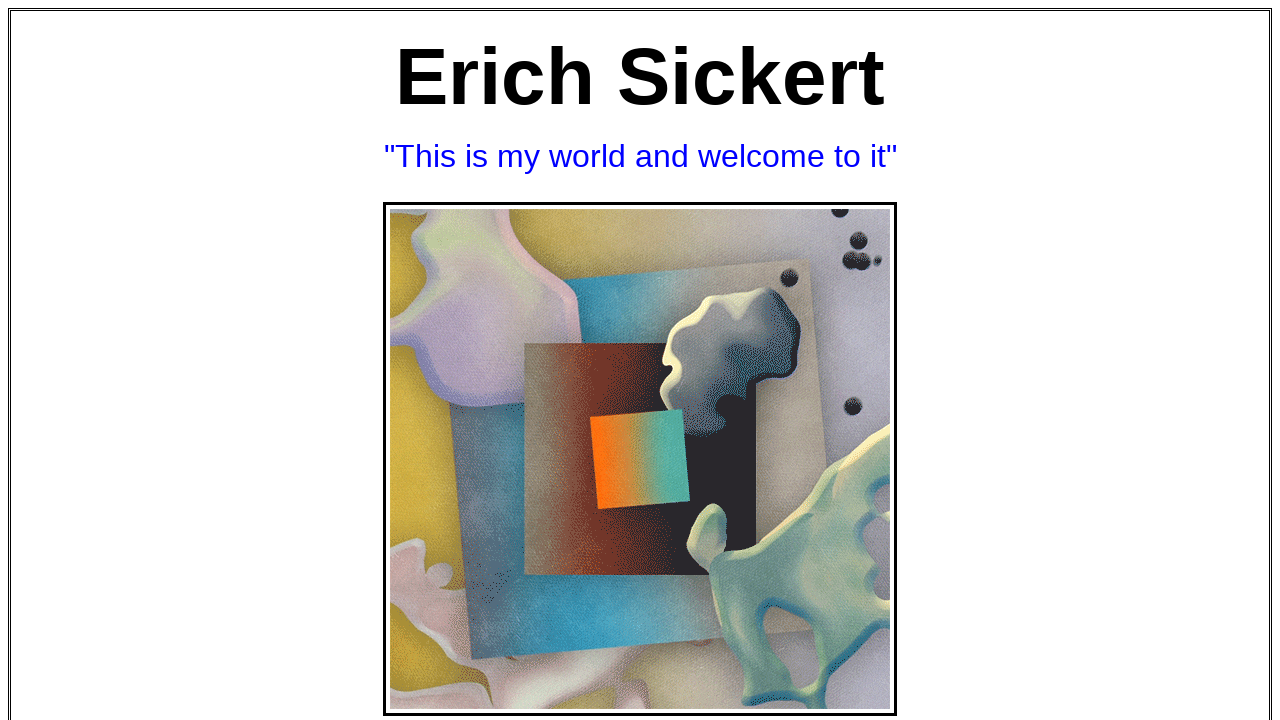

Navigated to GitHub Pages website at https://esickert.github.io
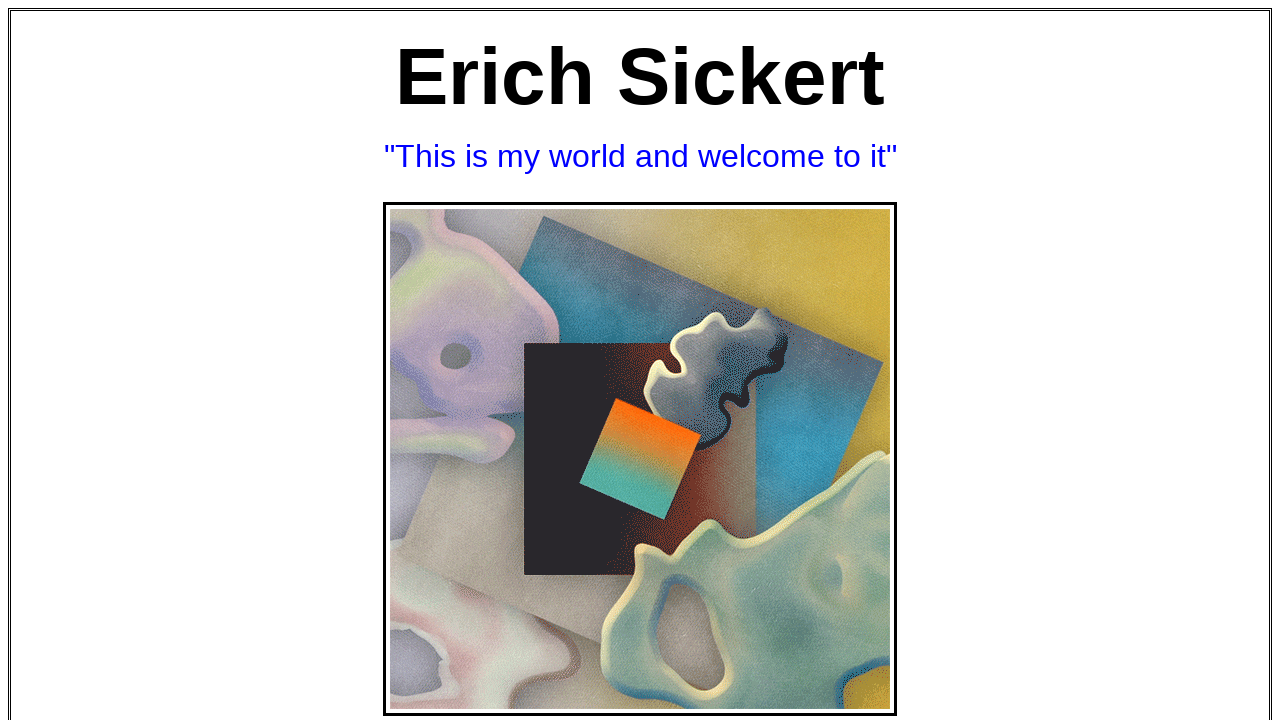

Maximized browser window to 1920x1080
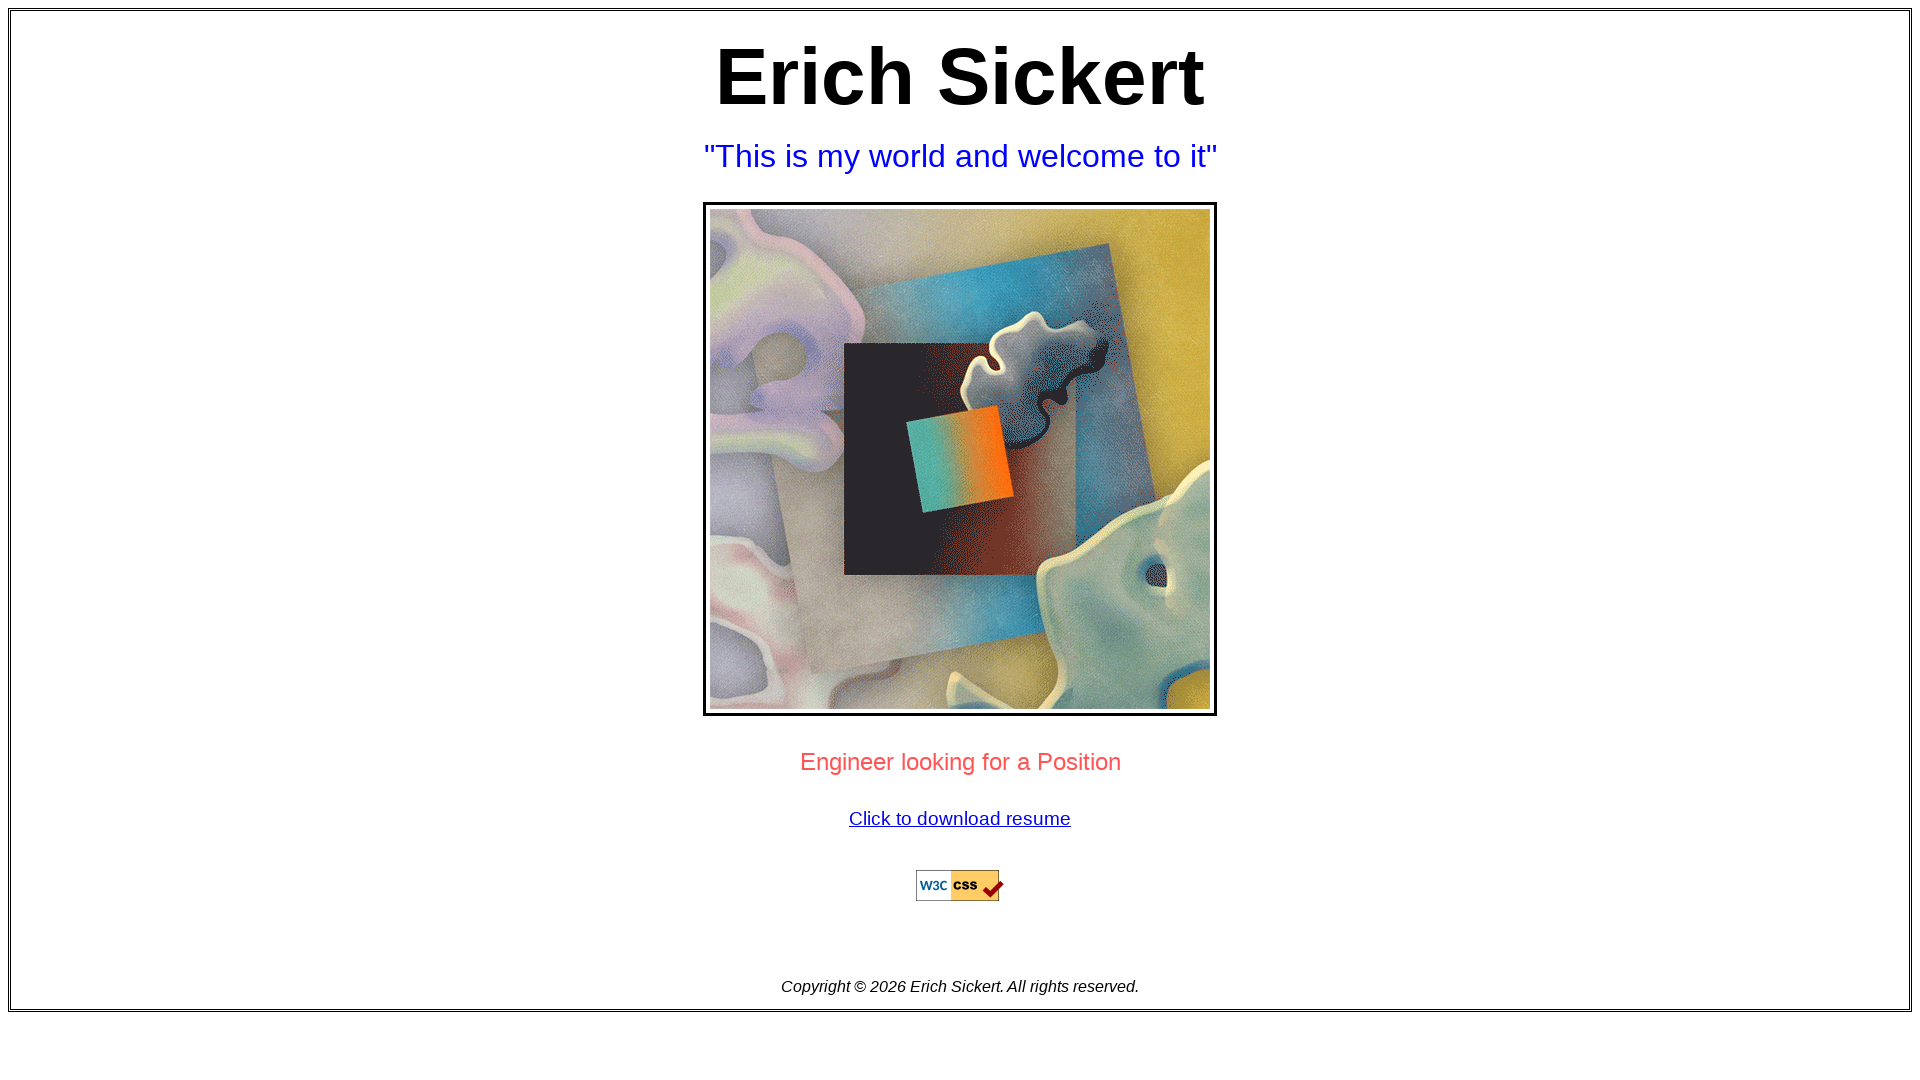

Located element with class 'silly'
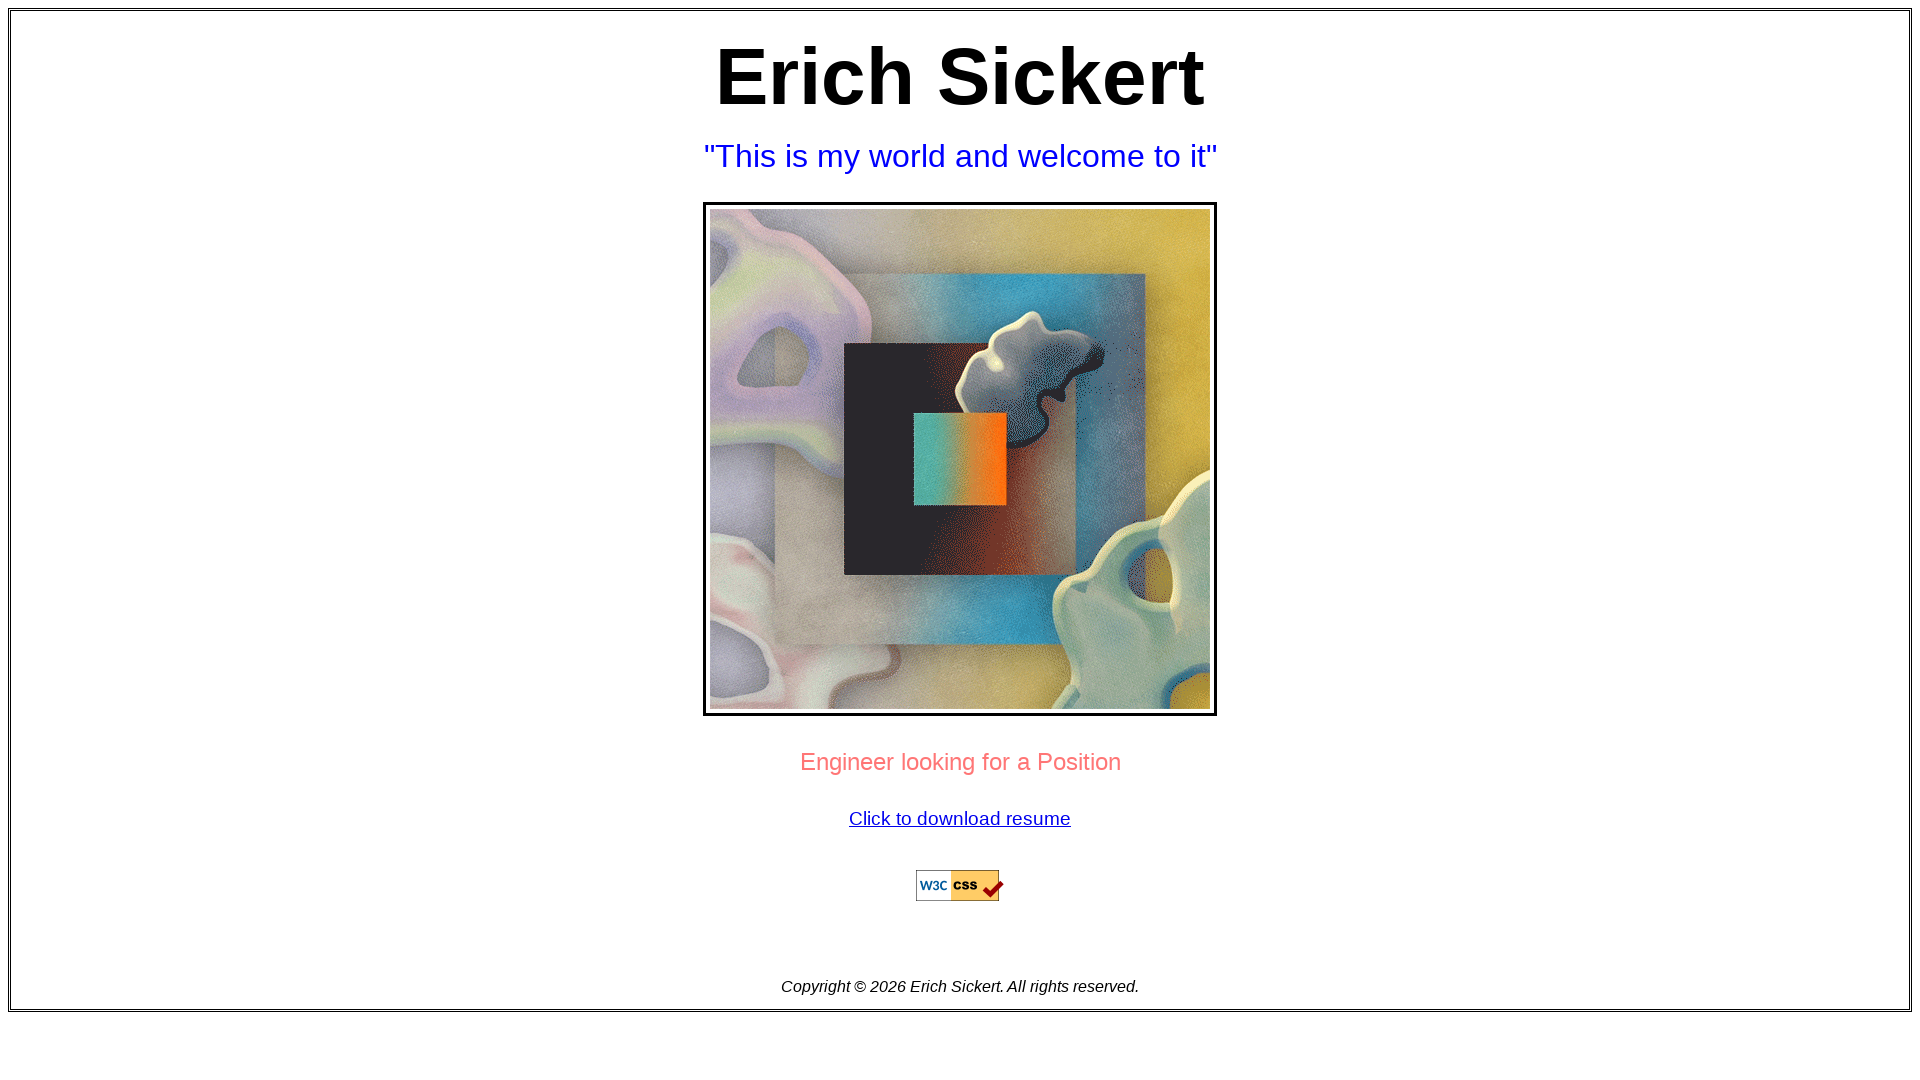

Retrieved text content from 'silly' element: 'Erich Sickert'
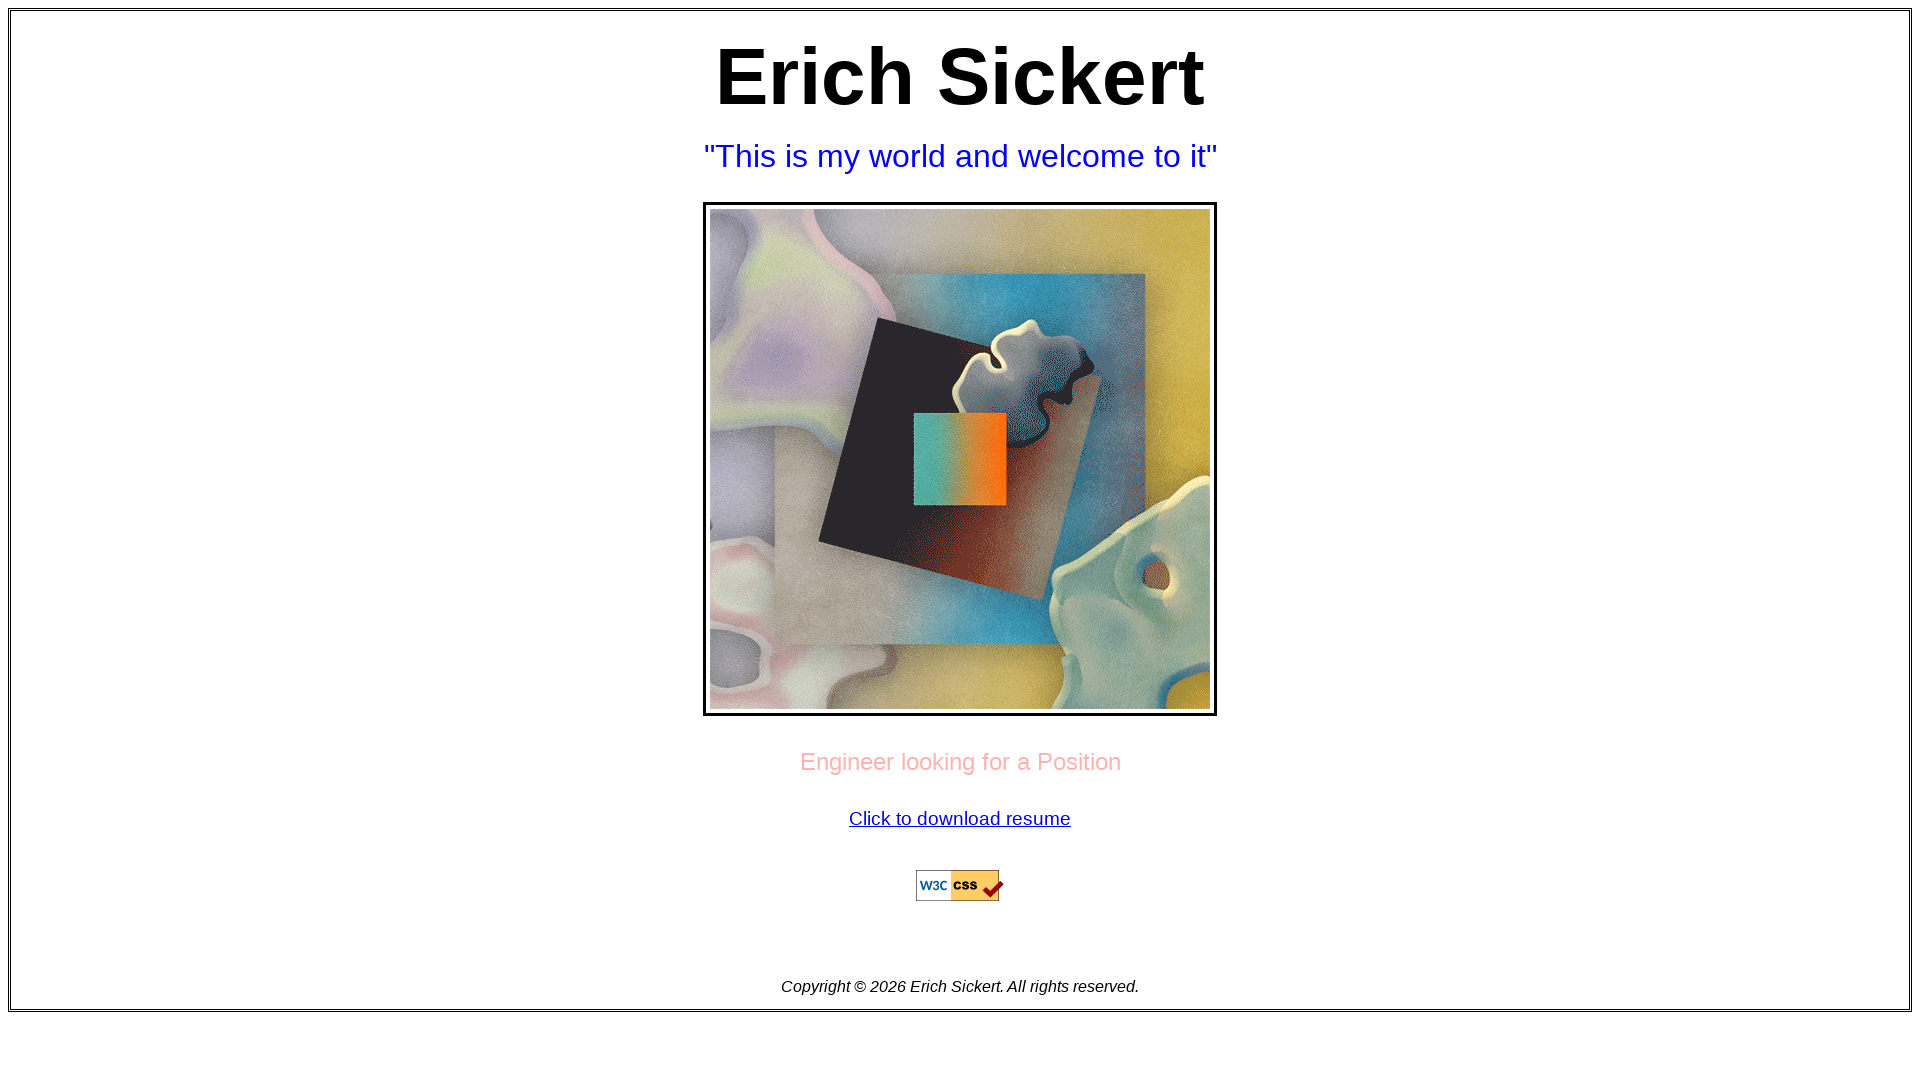

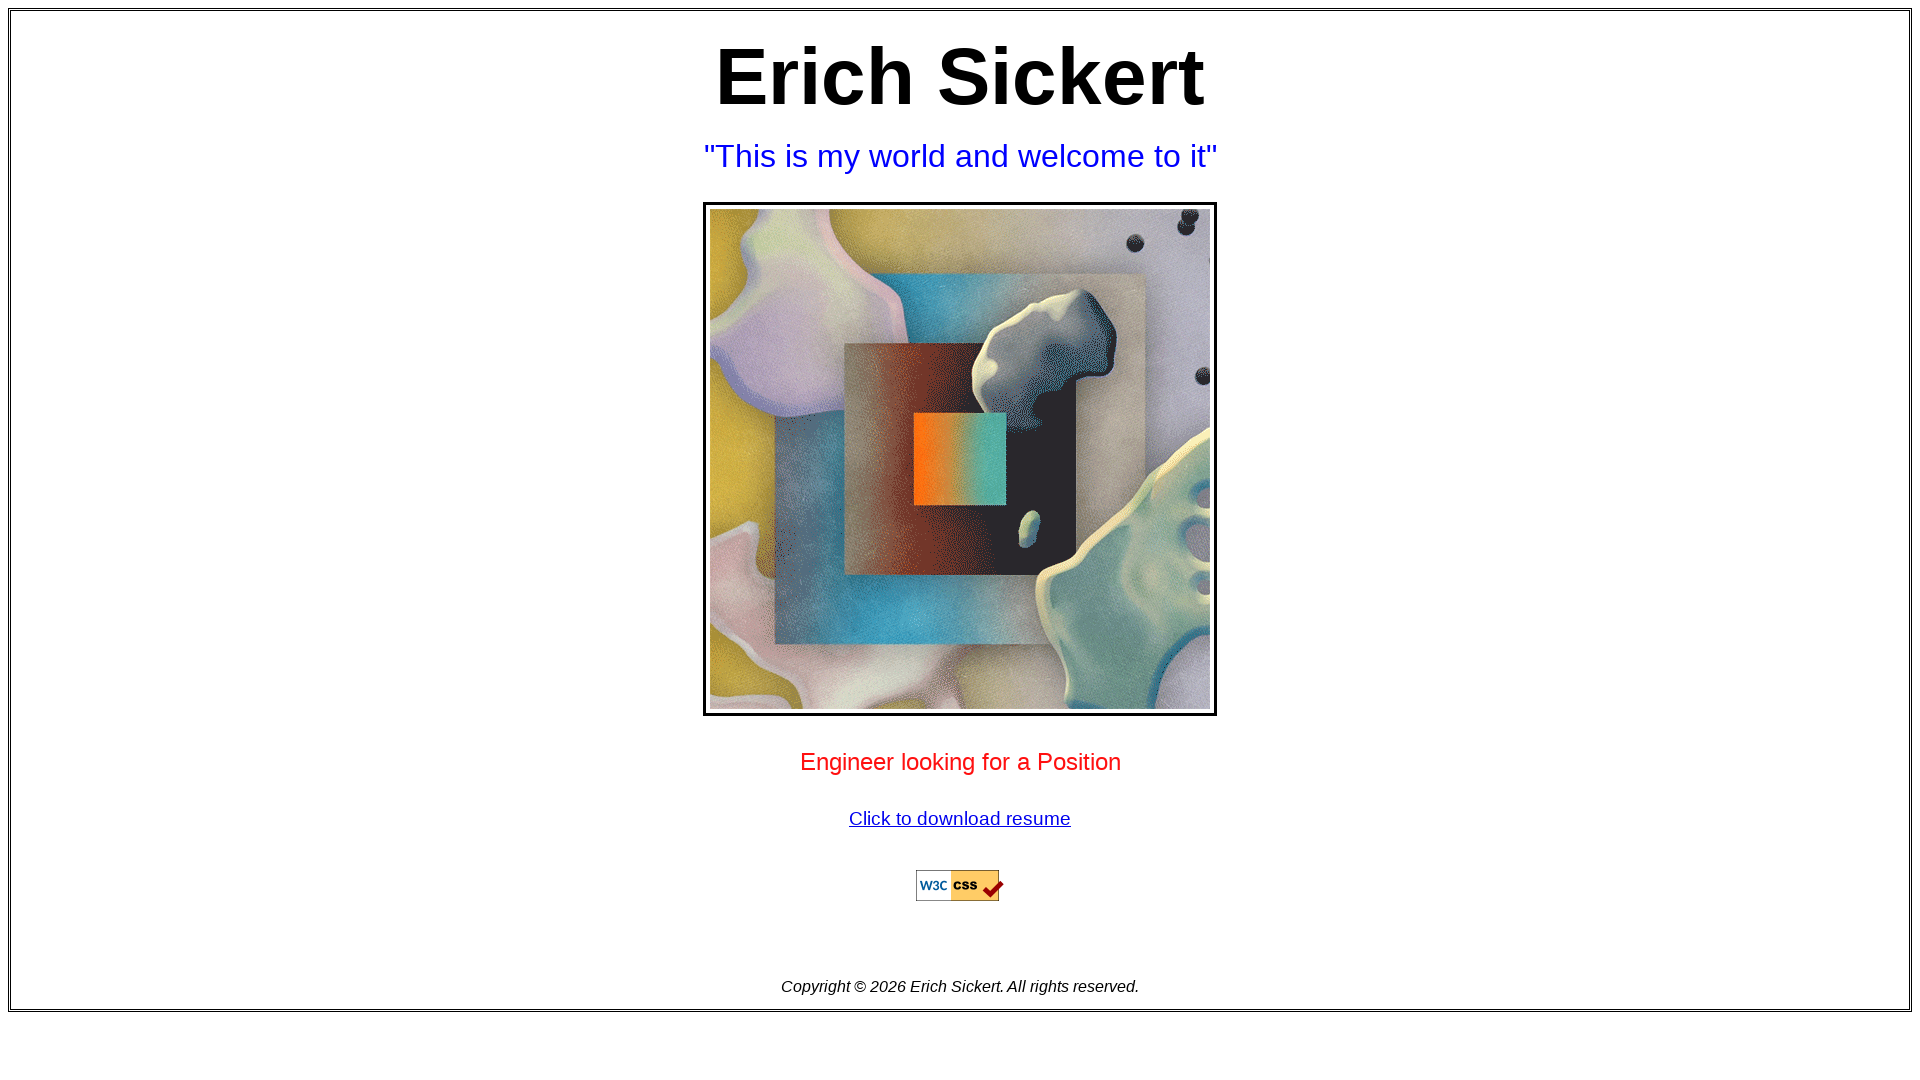